Tests a student registration form by filling in personal details including name, email, gender, phone number, date of birth, and subject fields on the DemoQA practice form.

Starting URL: https://demoqa.com/automation-practice-form

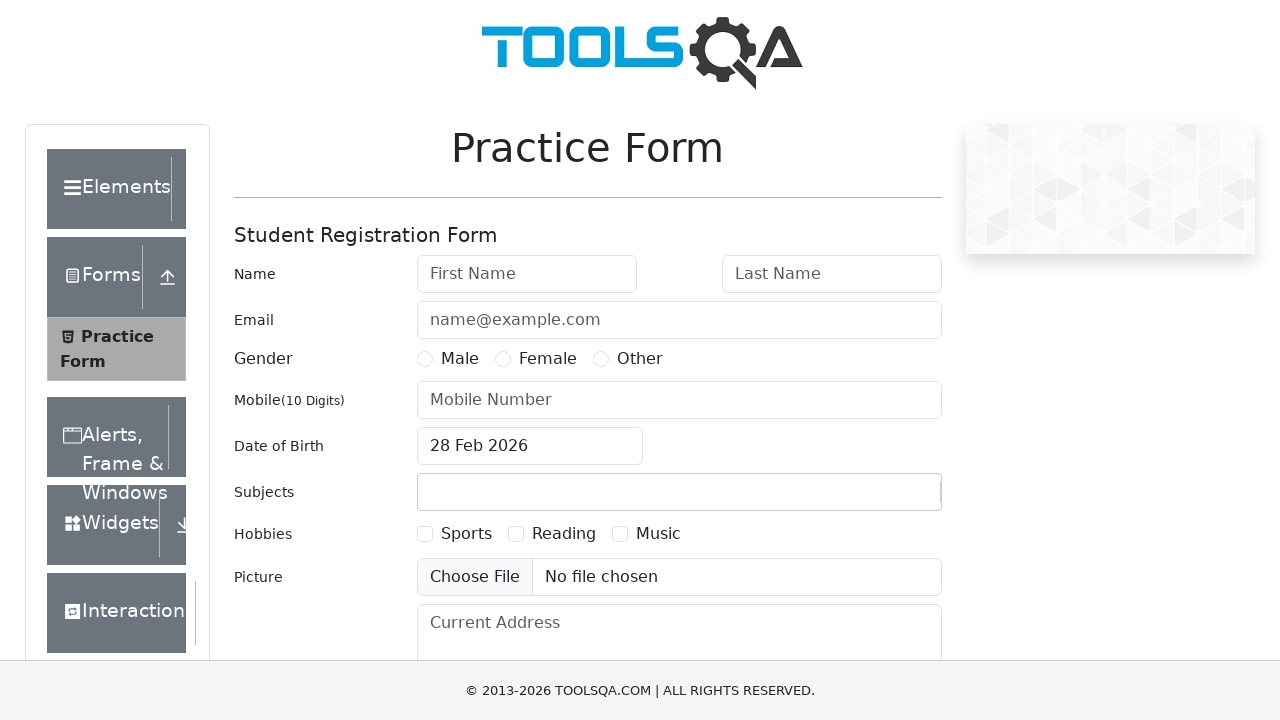

Filled first name field with 'Michael' on input#firstName
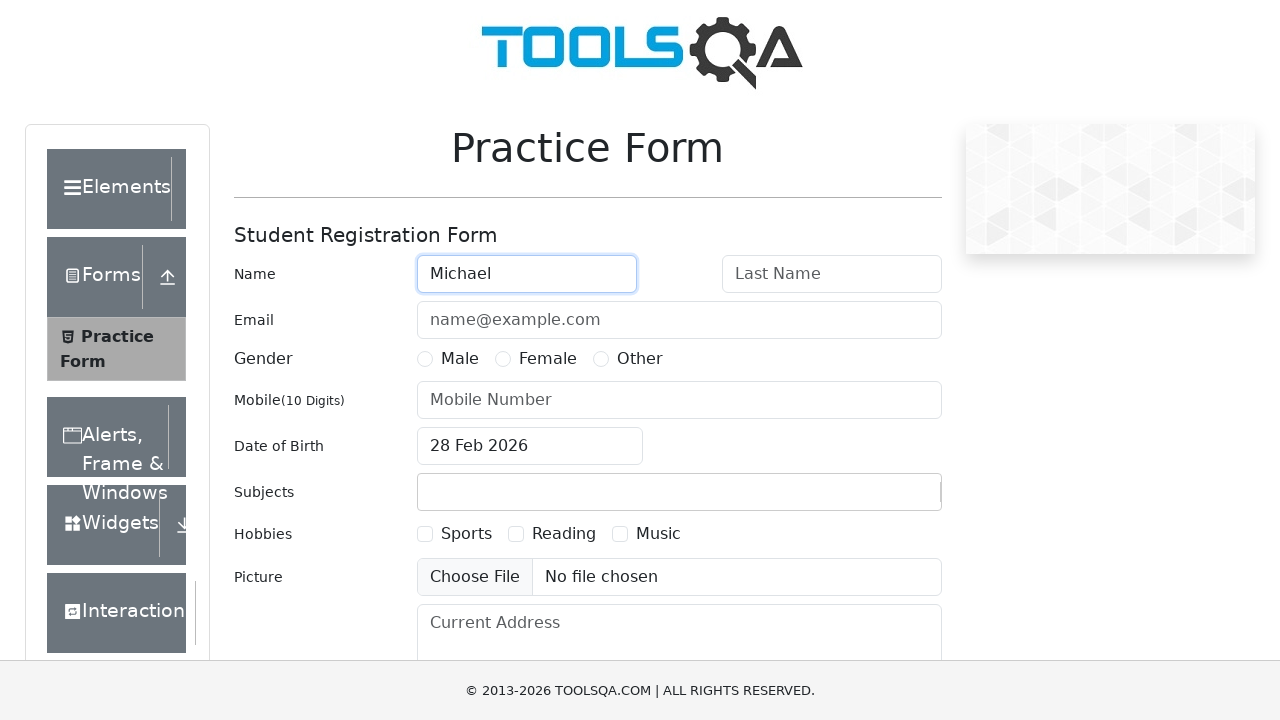

Filled last name field with 'Thompson' on input#lastName
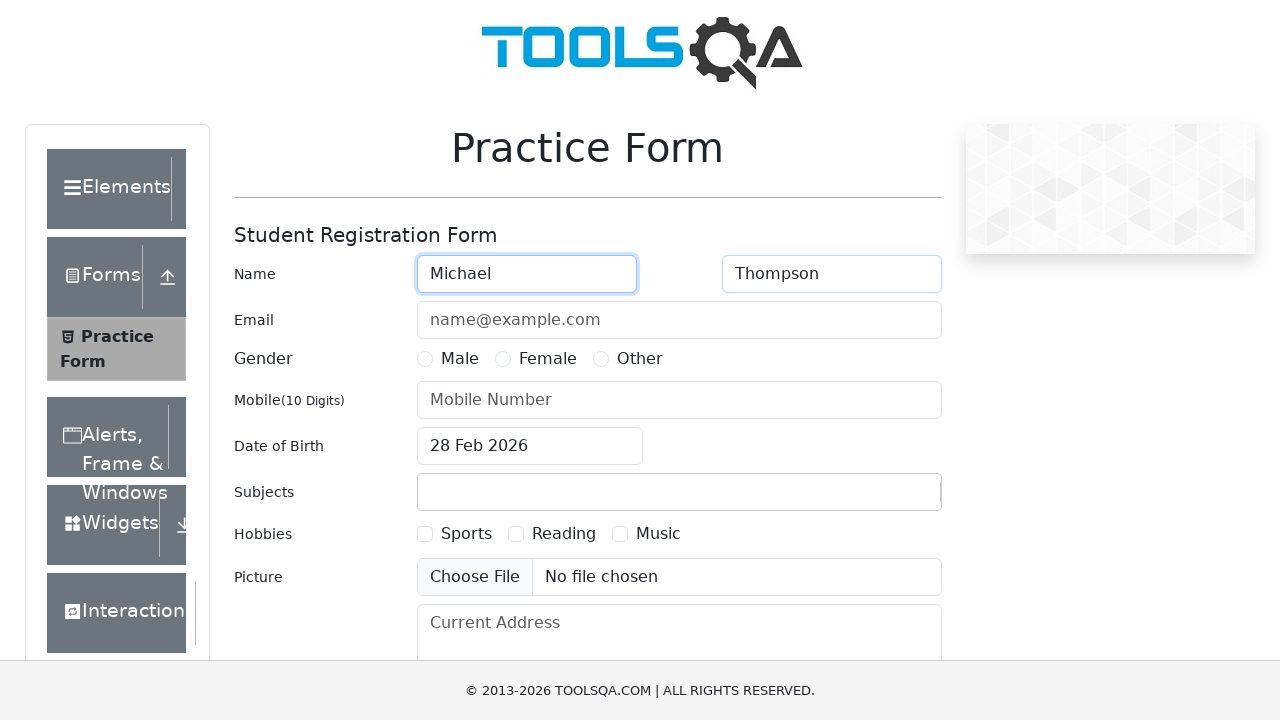

Filled email field with 'michael.thompson@example.com' on input#userEmail
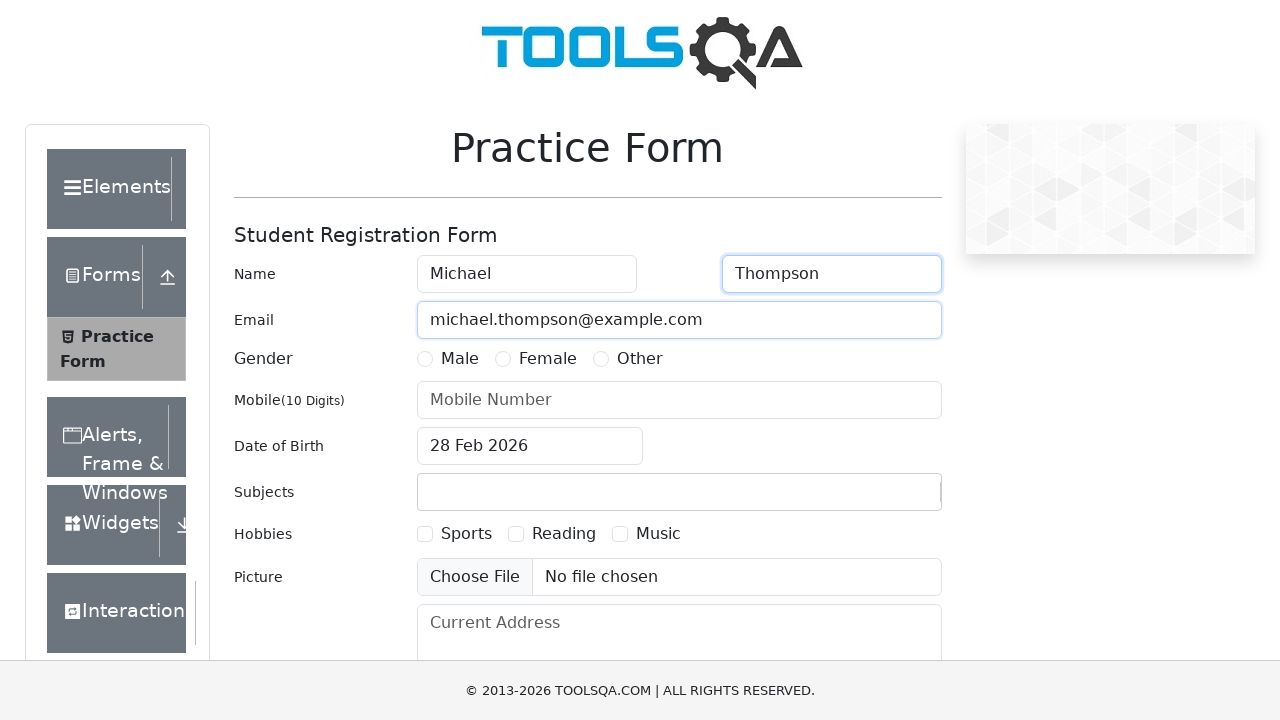

Selected Male gender option at (460, 359) on label:has-text('Male')
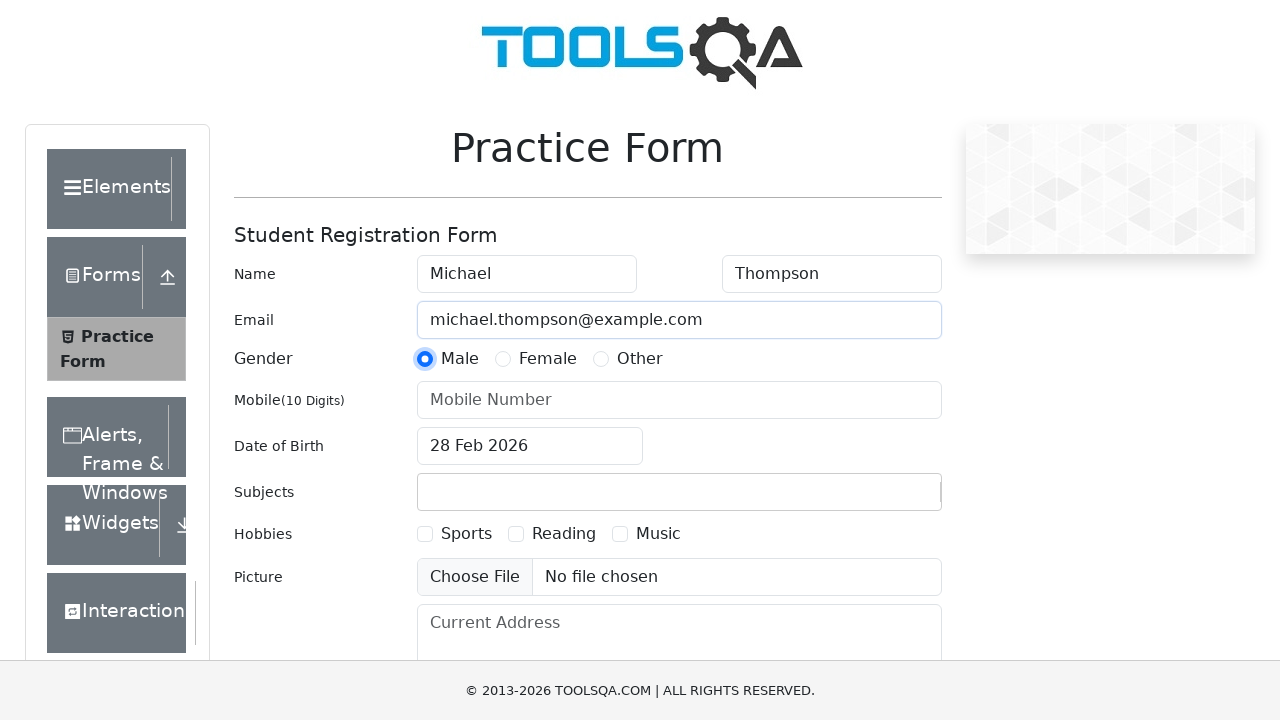

Filled phone number field with '5551234567' on input#userNumber
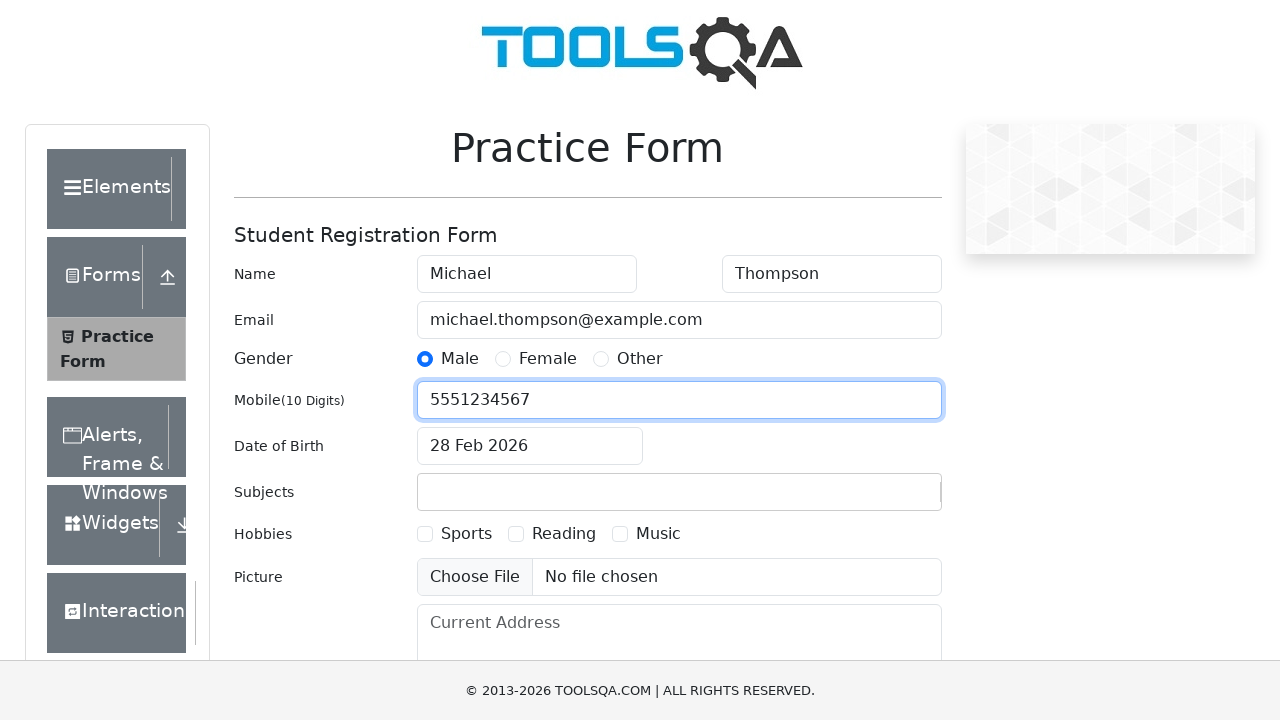

Clicked date of birth input to open date picker at (530, 446) on input#dateOfBirthInput
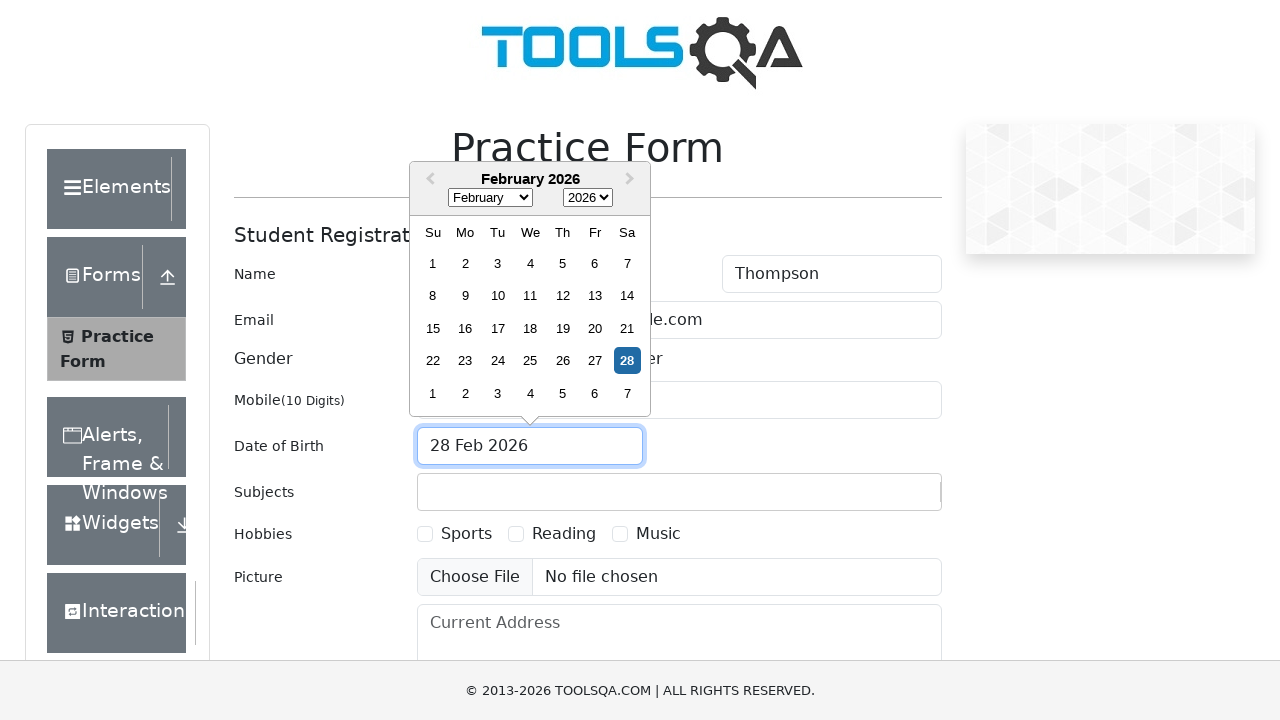

Selected August (month 7) from date picker on select.react-datepicker__month-select
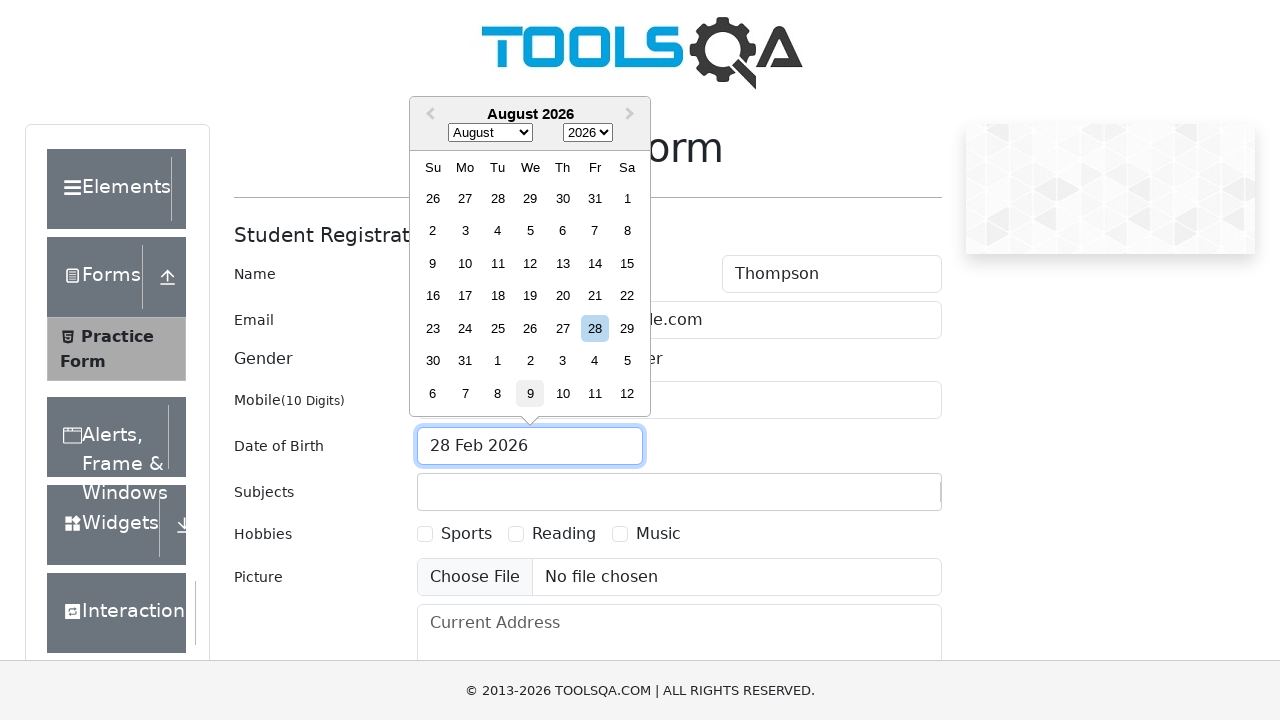

Selected year 1999 from date picker on select.react-datepicker__year-select
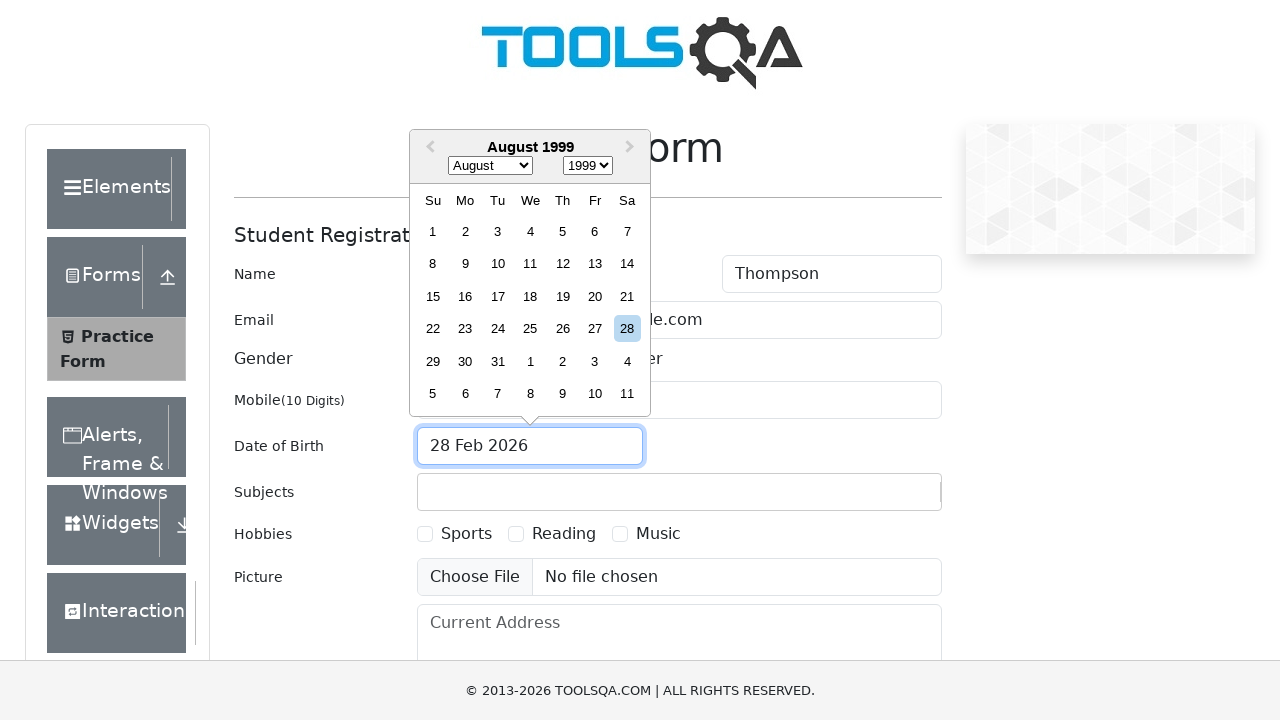

Selected 11th day from date picker at (530, 264) on div.react-datepicker__day--011
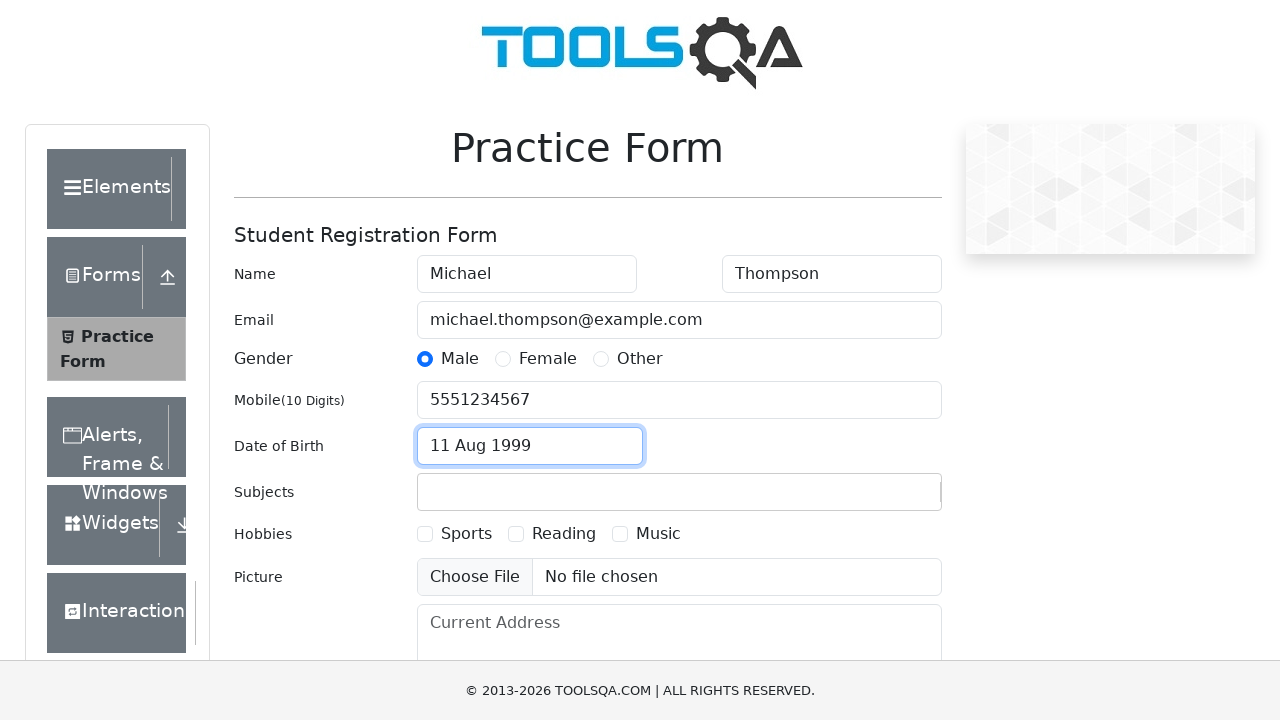

Clicked on subjects input field at (679, 492) on div.subjects-auto-complete__value-container
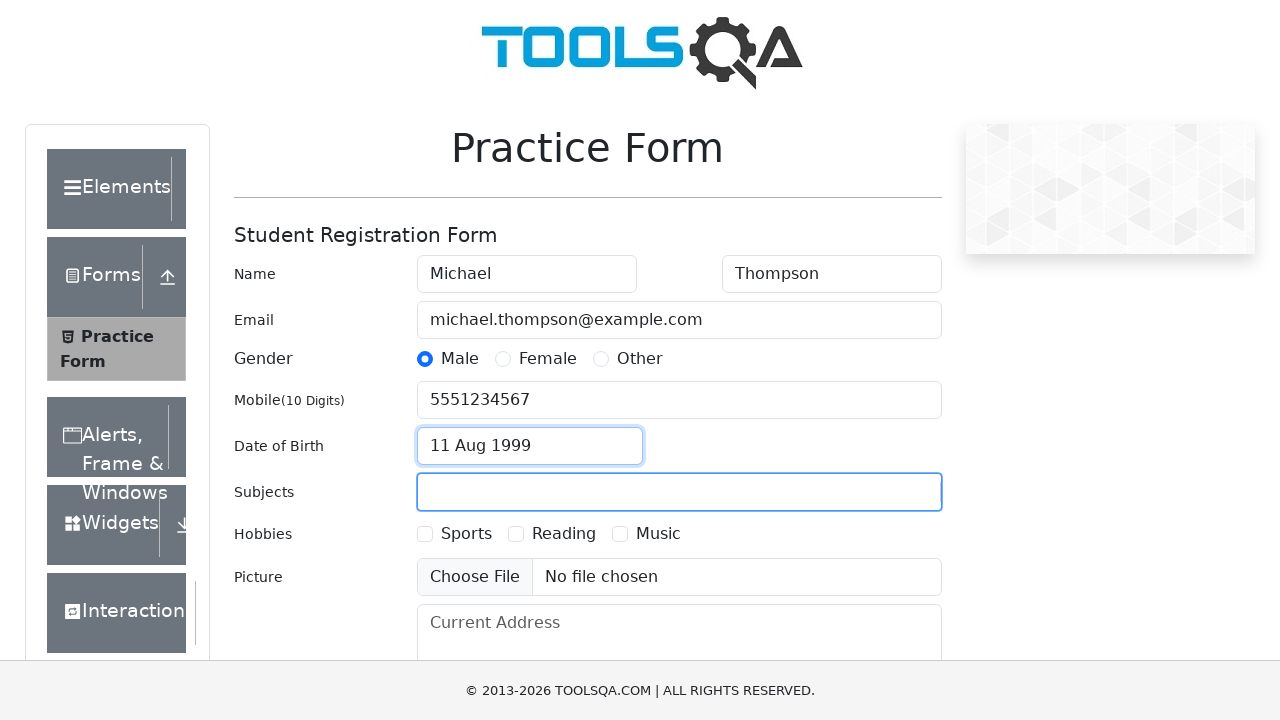

Typed 'Maths' in subject field
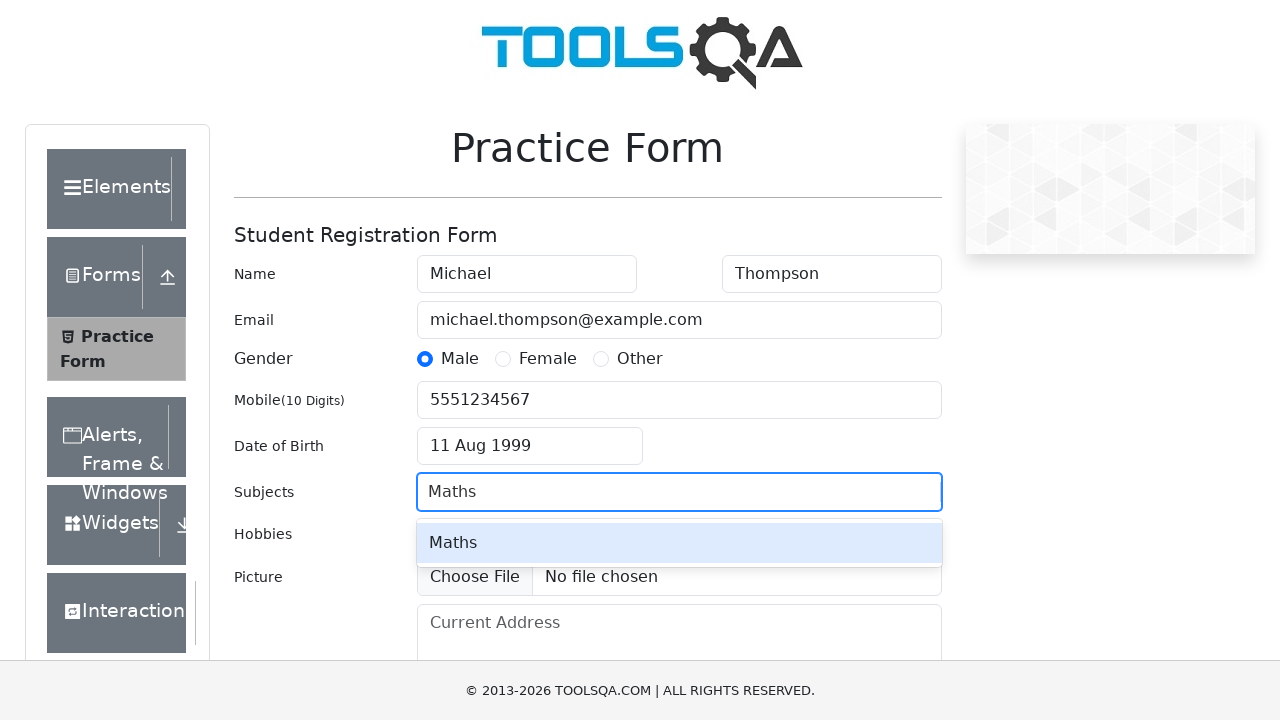

Pressed ArrowDown to navigate dropdown options
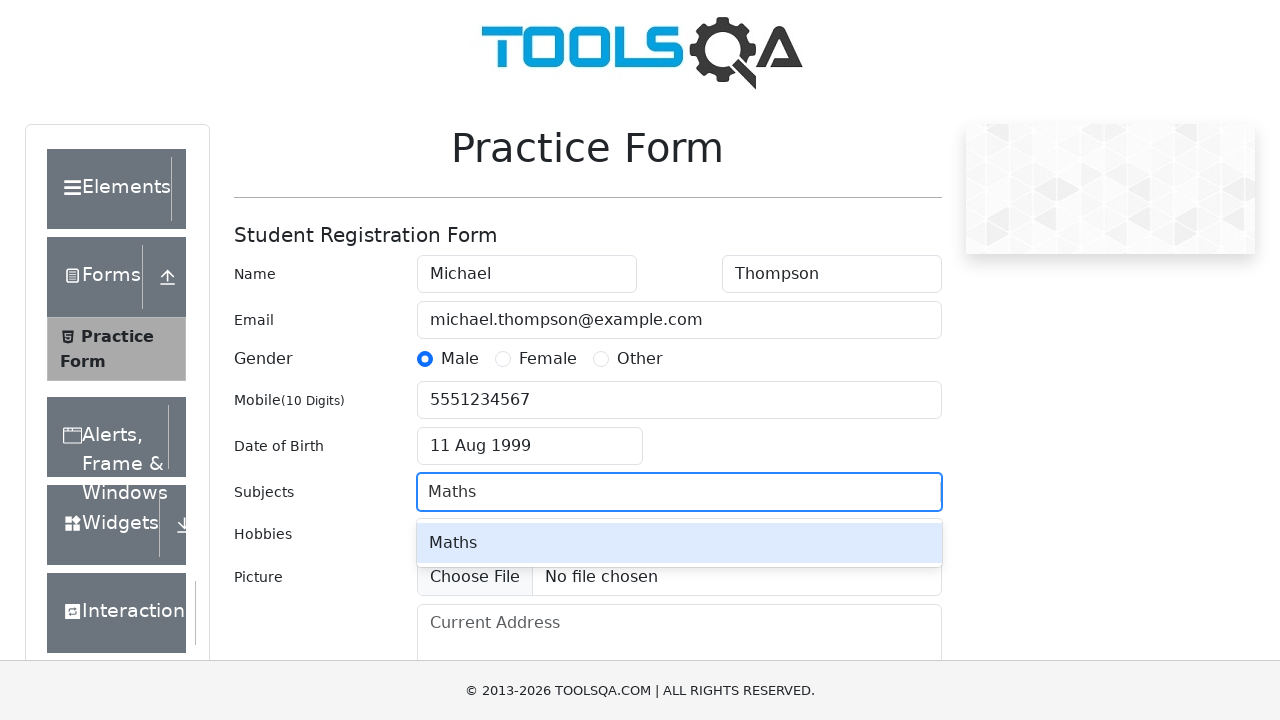

Pressed Enter to select Maths subject
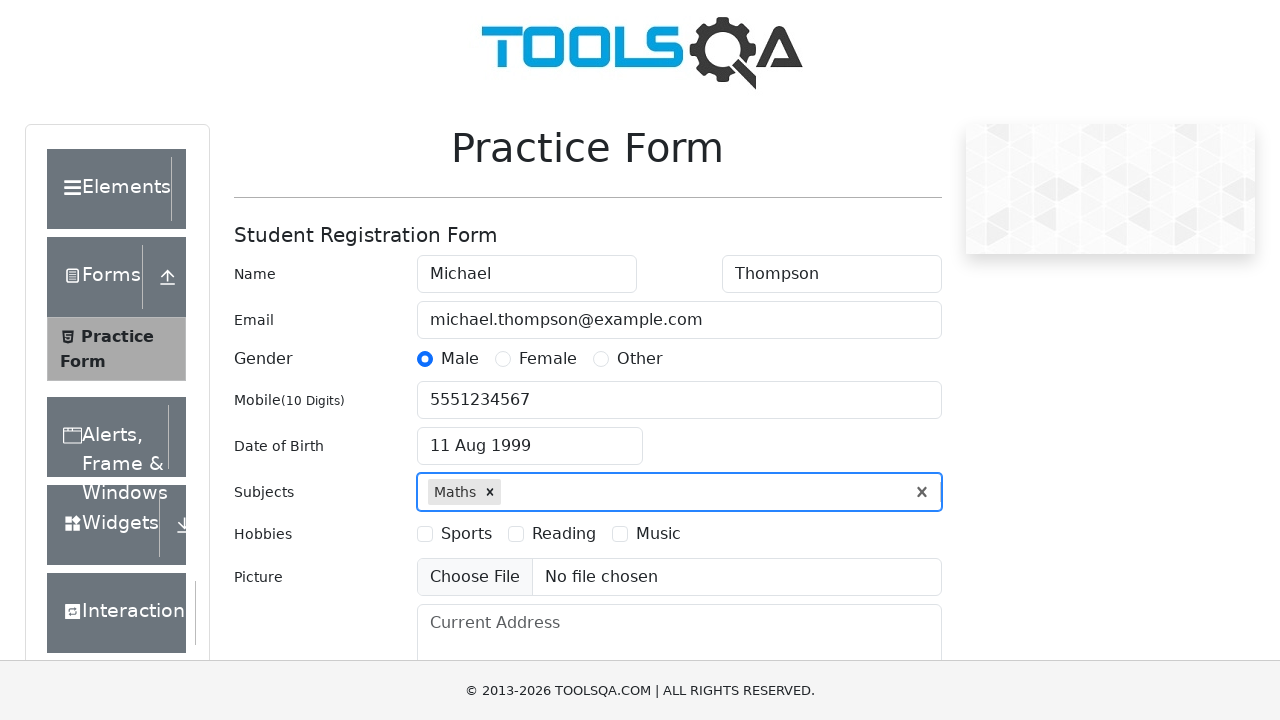

Scrolled to bottom of form
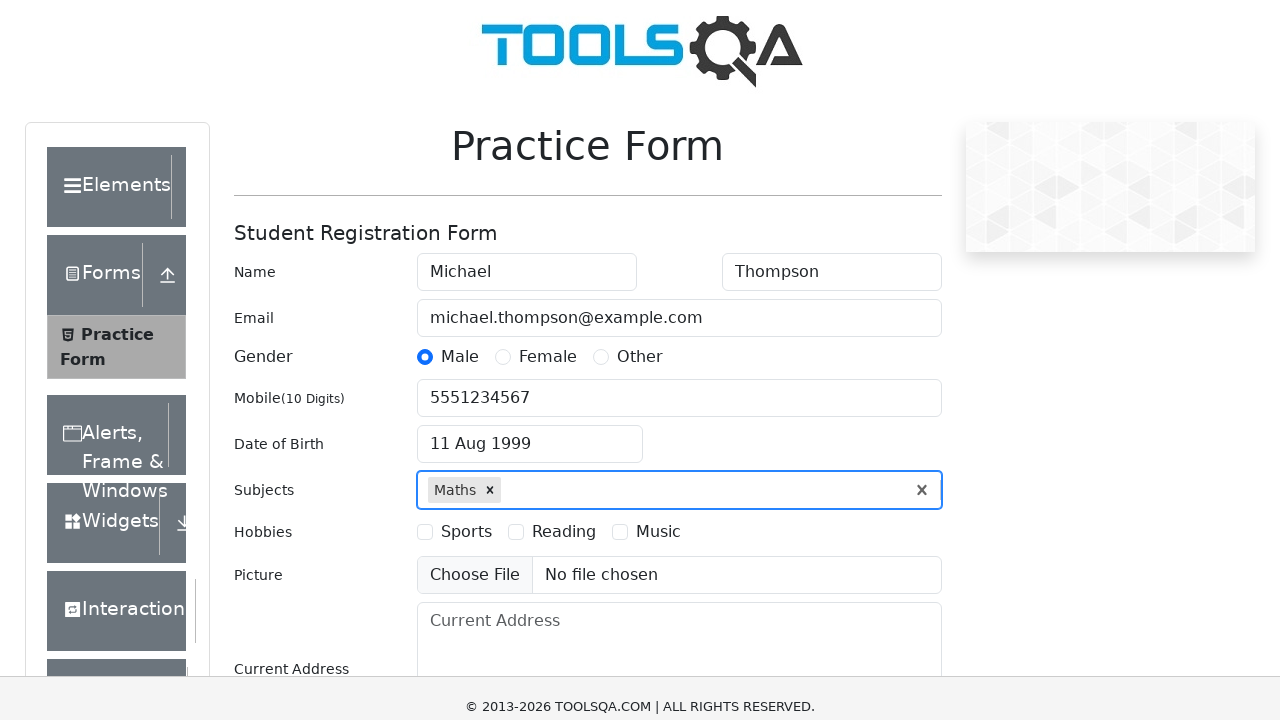

Clicked submit button to submit registration form at (885, 499) on button#submit
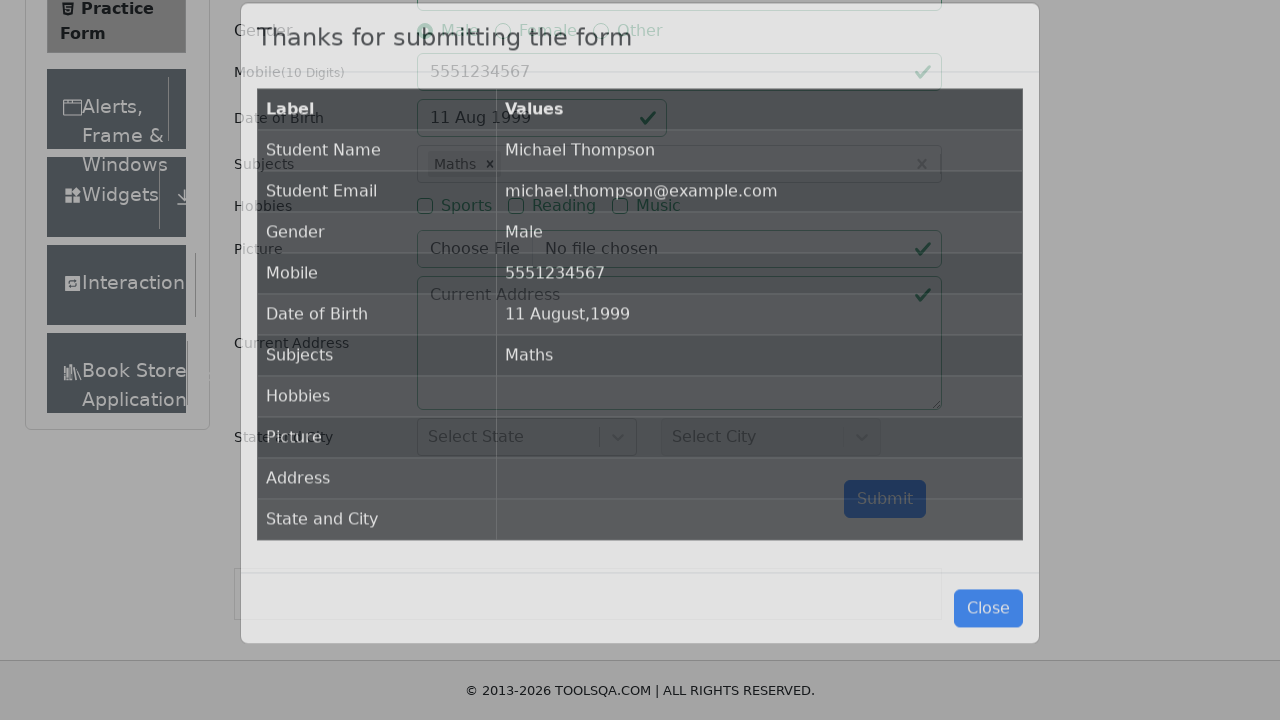

Success modal appeared confirming registration form submission
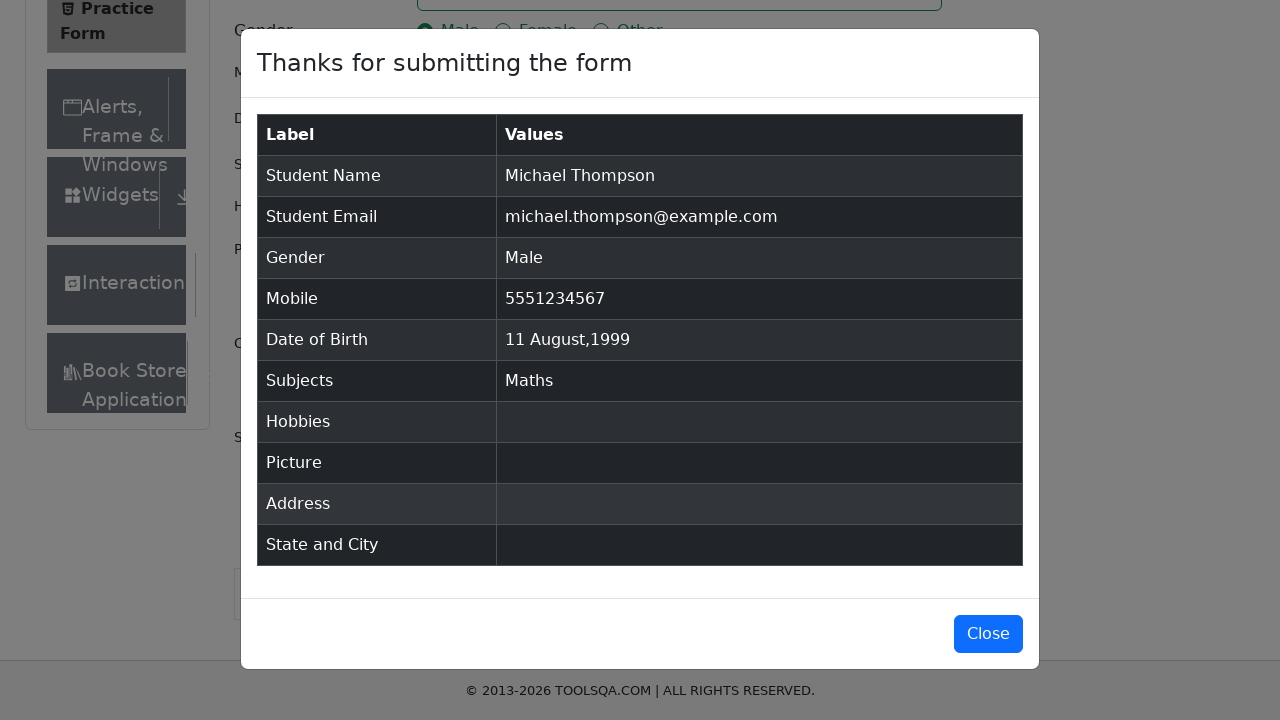

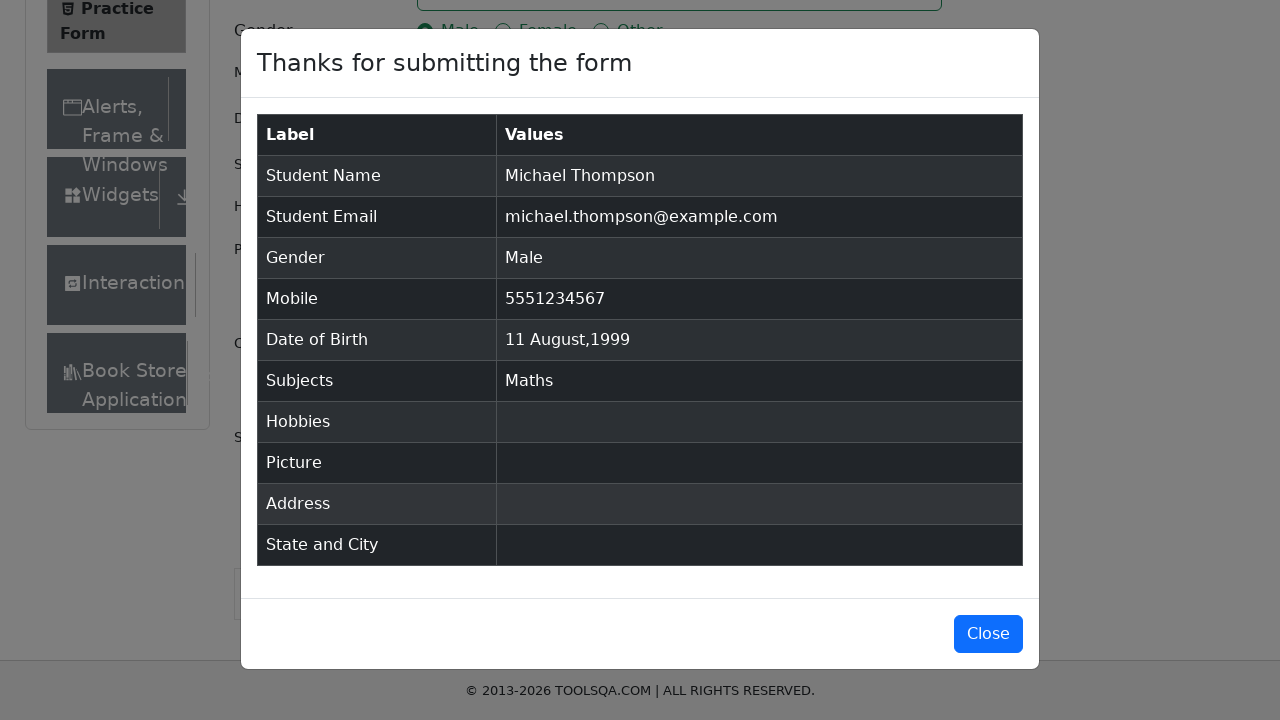